Tests drag and drop functionality on the jQuery UI droppable demo page by dragging an element from a source location to a target drop zone within an iframe.

Starting URL: http://jqueryui.com/droppable/

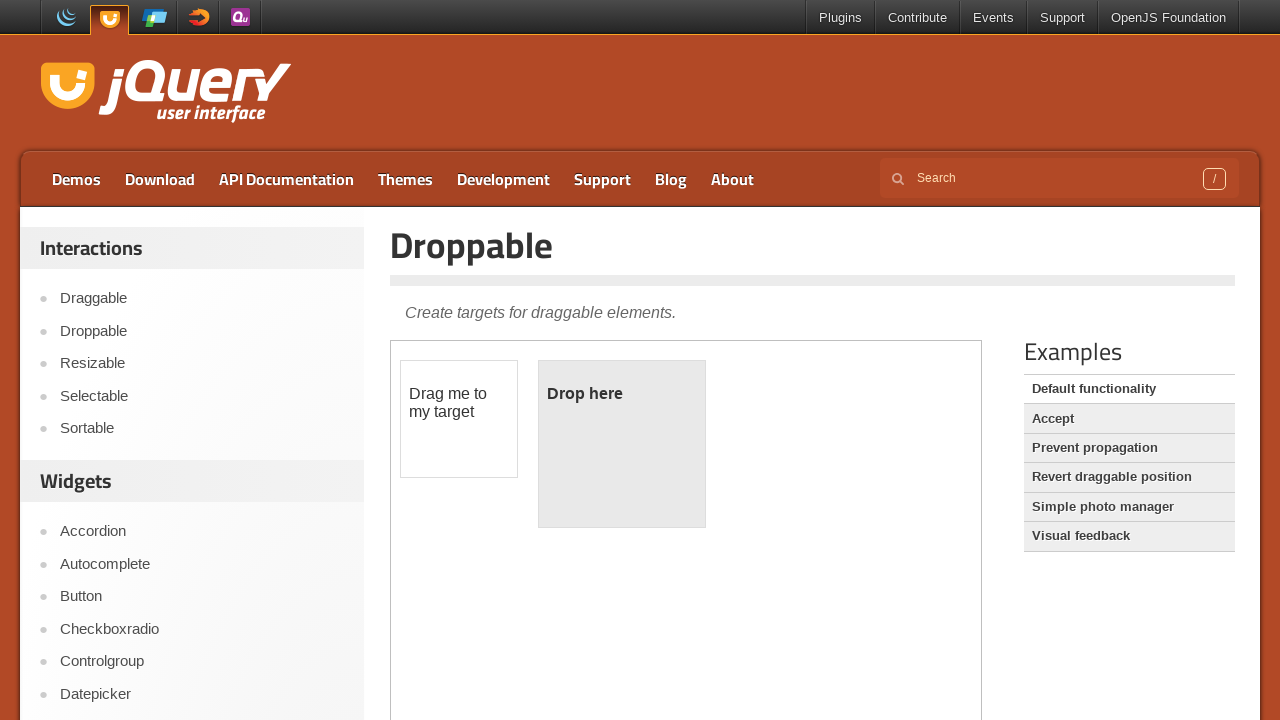

Located the iframe containing the drag and drop demo
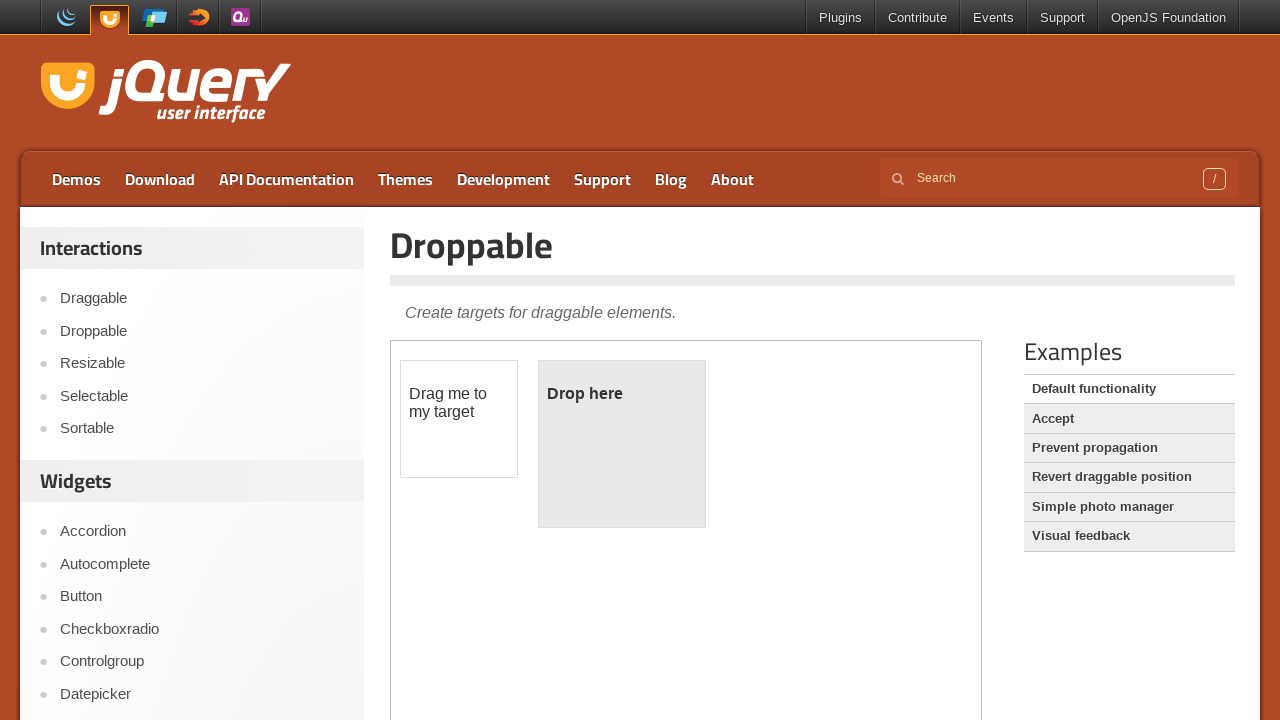

Located the draggable source element
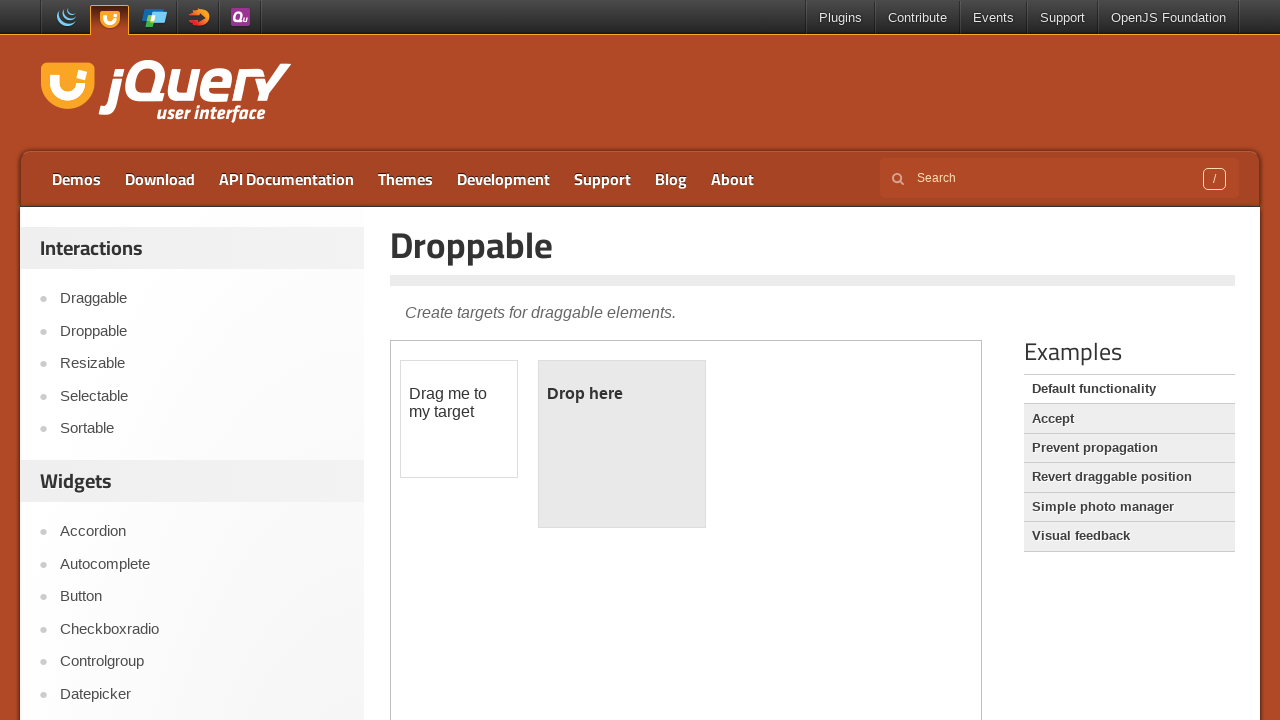

Located the droppable target element
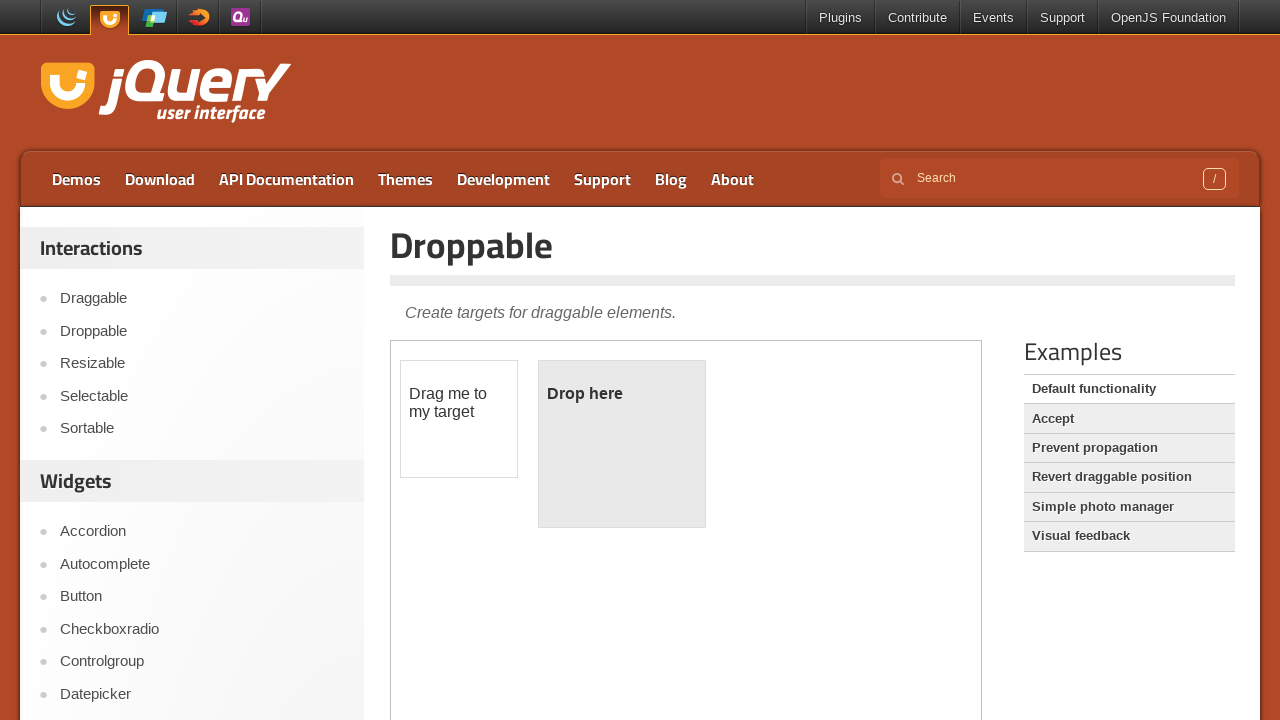

Dragged source element to target drop zone at (622, 444)
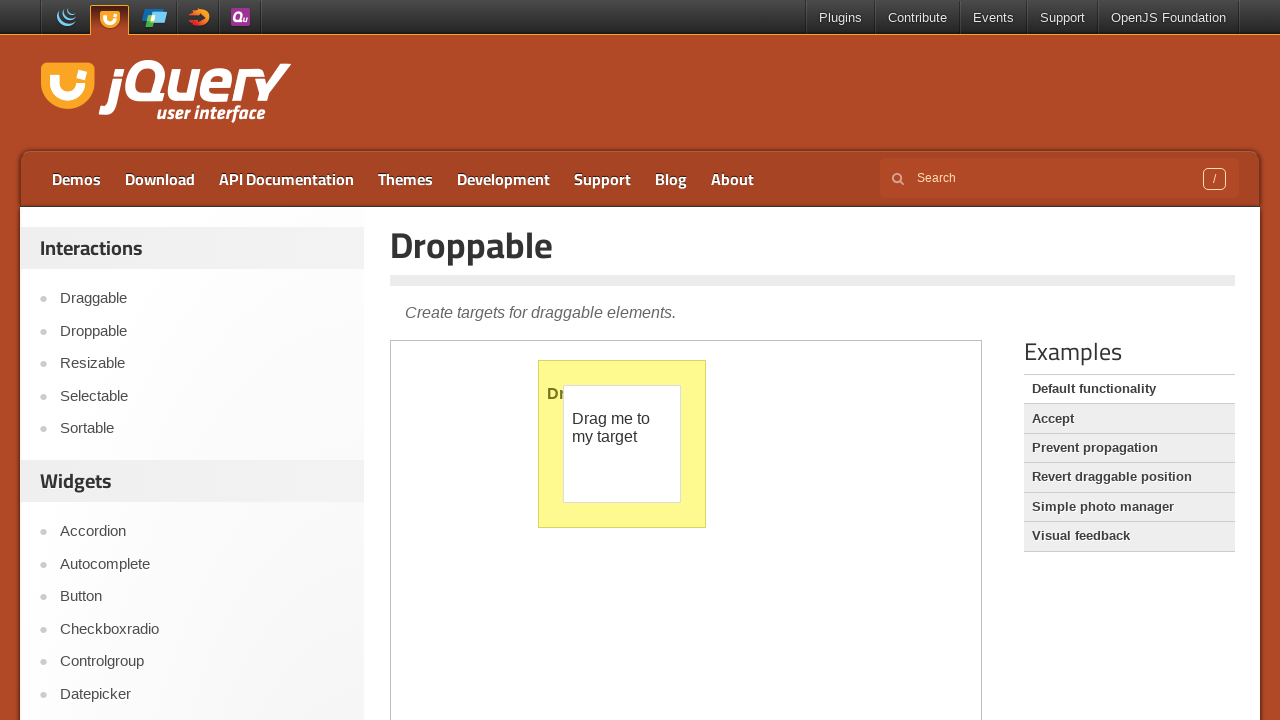

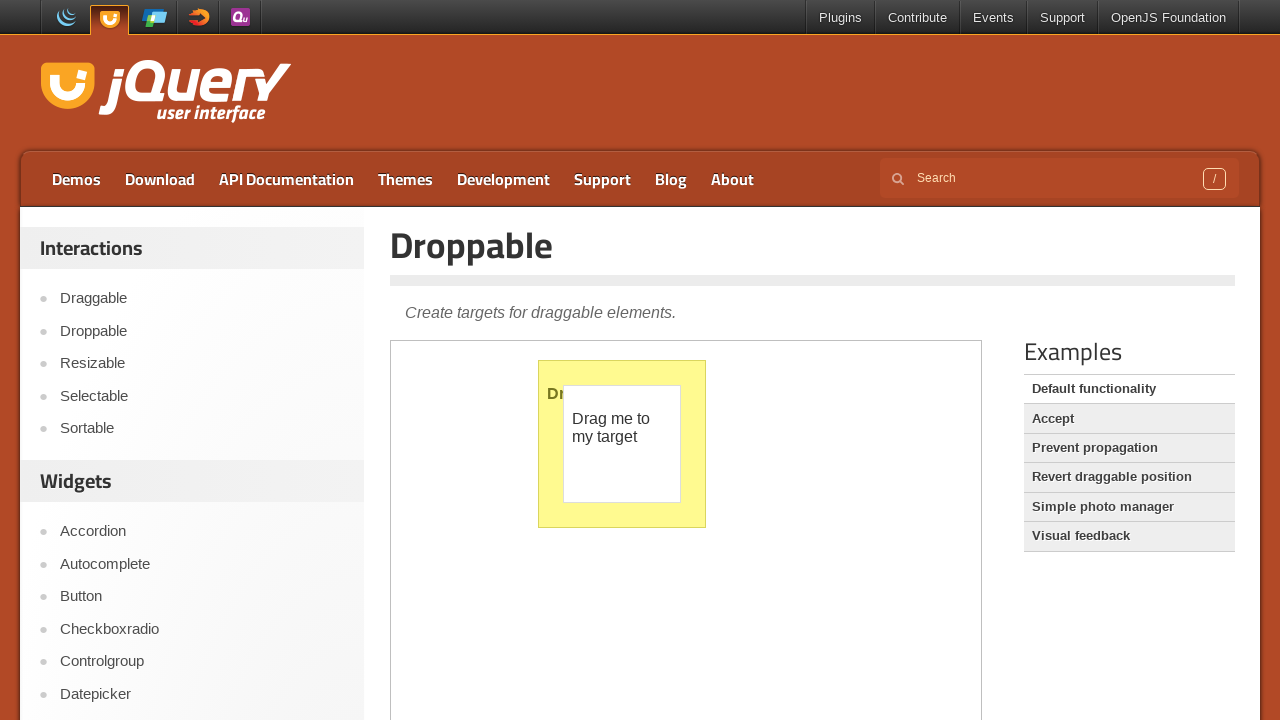